Tests dismissing a confirmation dialog by clicking a button and dismissing the confirm dialog

Starting URL: https://letcode.in/alert

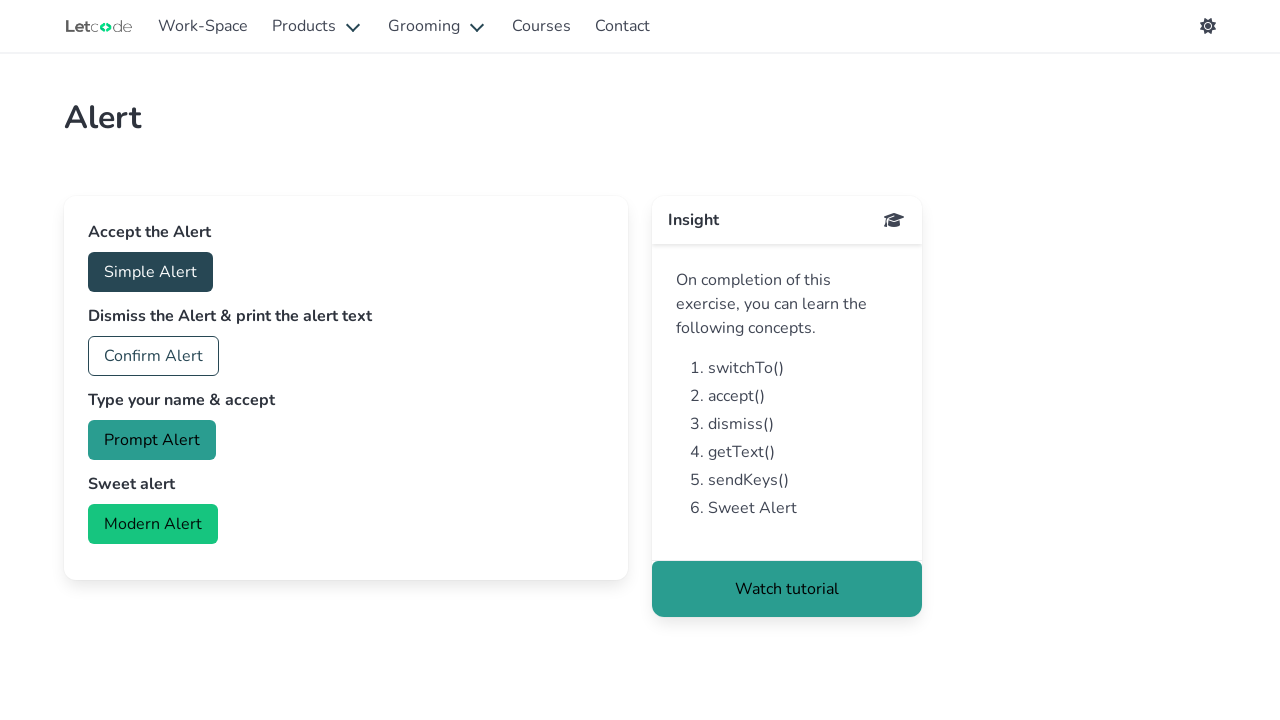

Clicked confirm button to trigger confirmation dialog at (154, 356) on #confirm
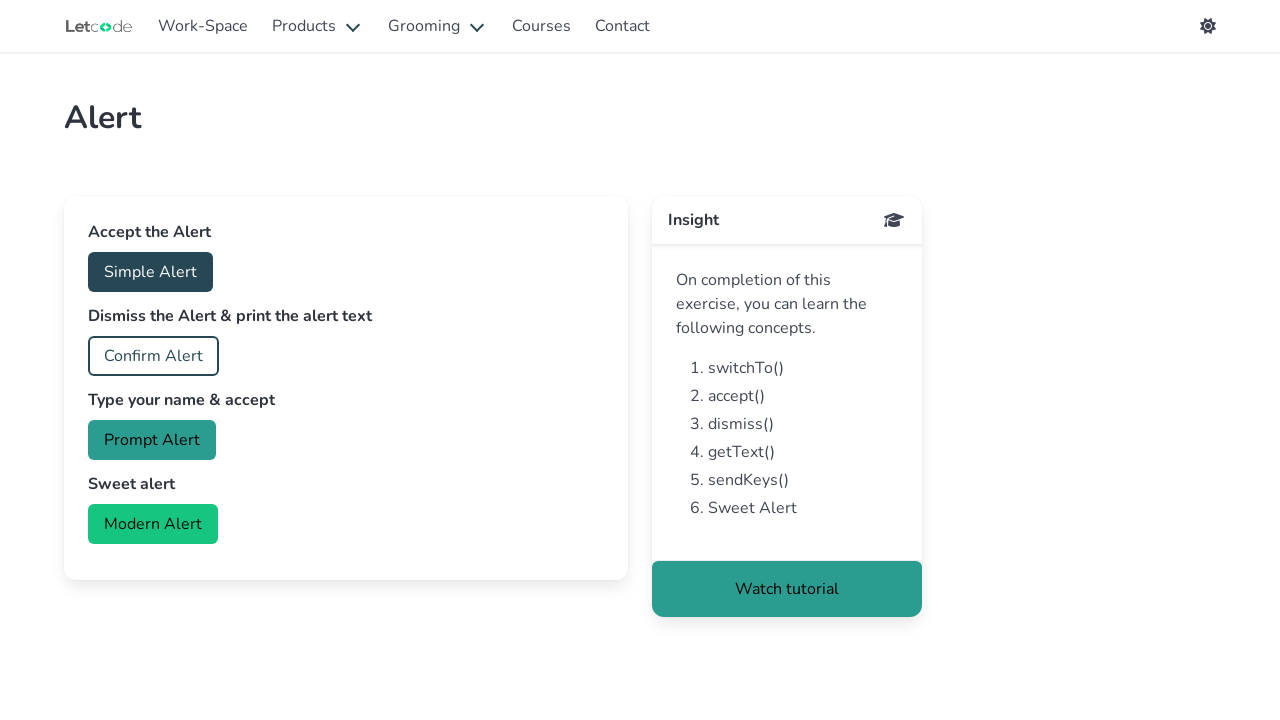

Set up dialog handler to dismiss confirmation dialog
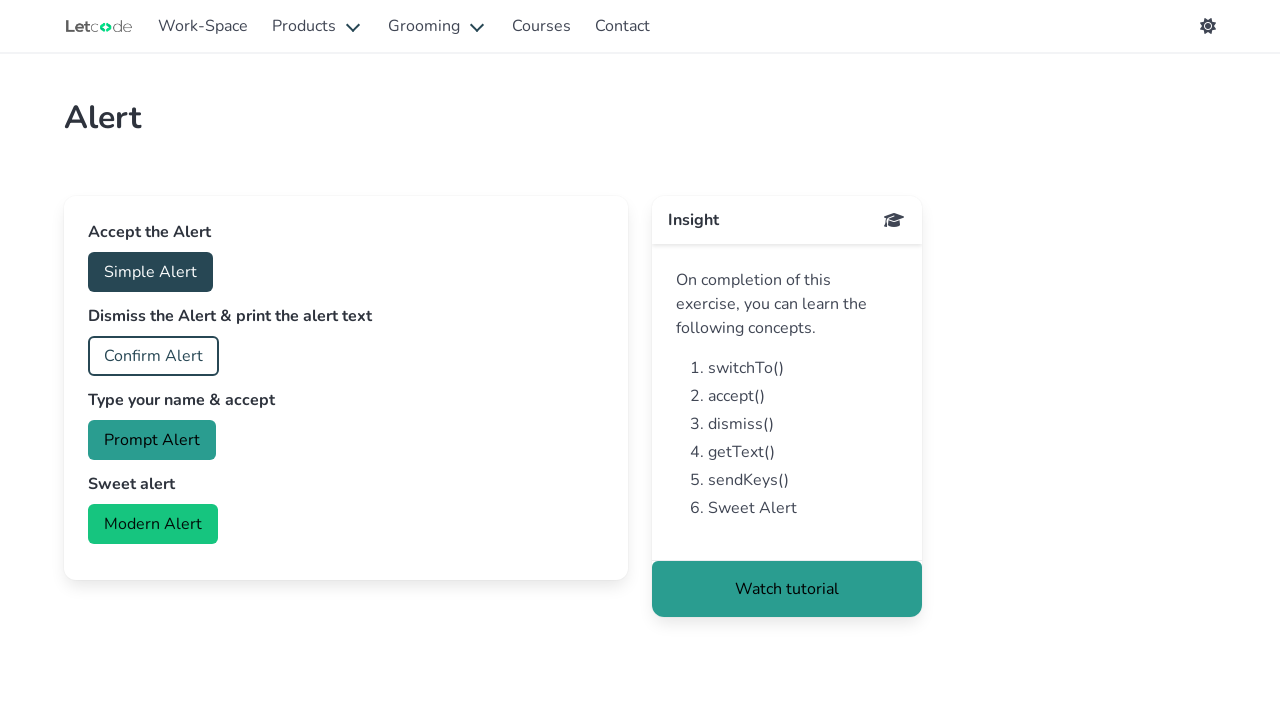

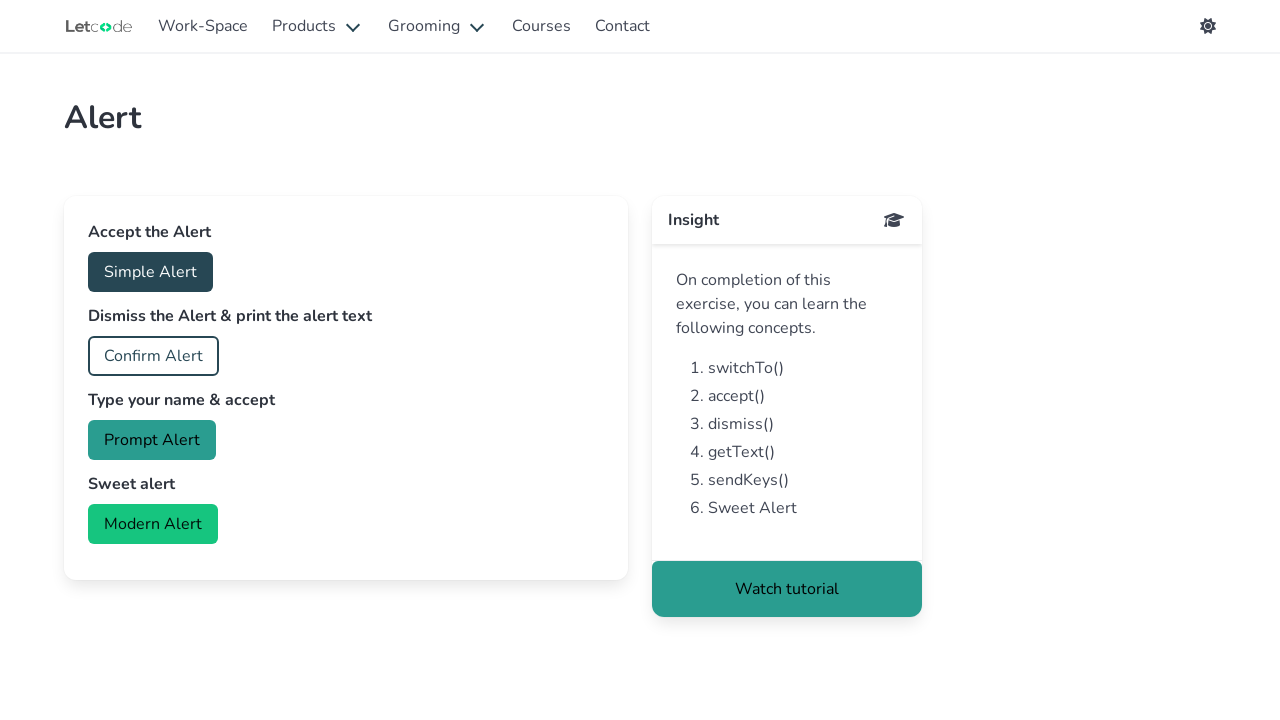